Automates filling out and submitting a registration form with various input types including text fields, dropdowns, checkboxes, and radio buttons

Starting URL: https://demo.automationtesting.in/Register.html

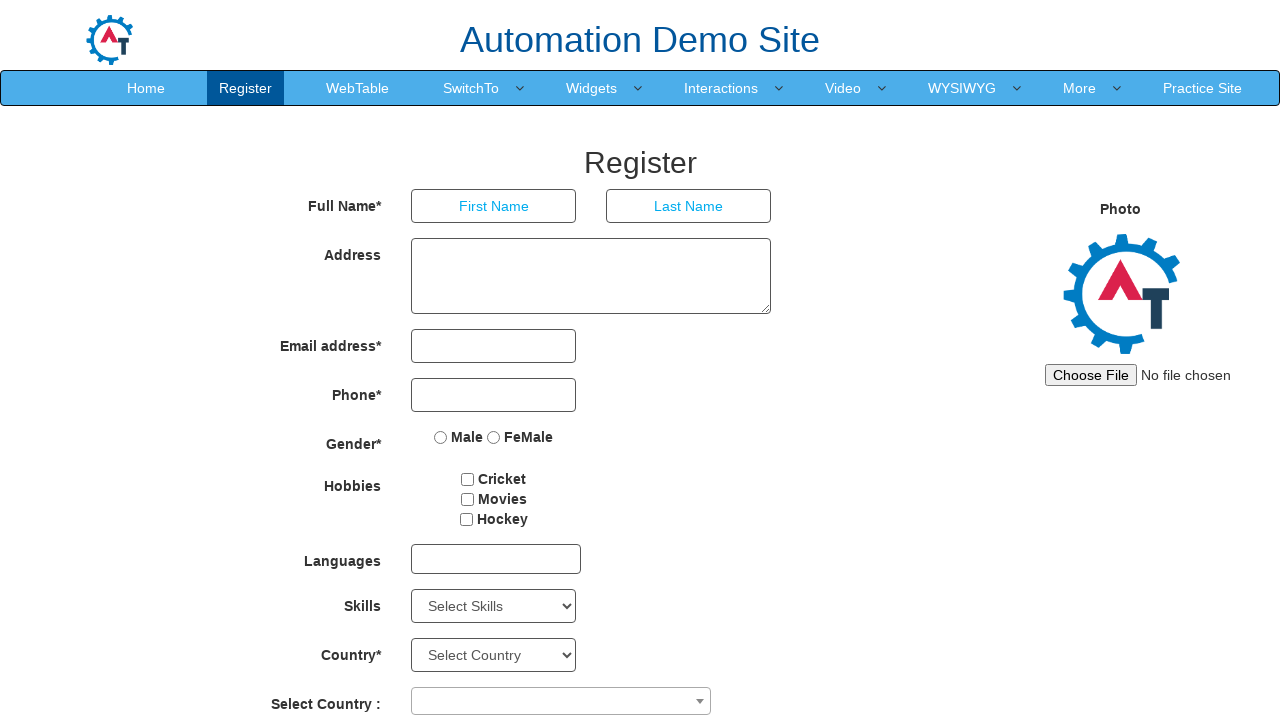

Filled in first name field with 'Shinchan' on input[placeholder='First Name']
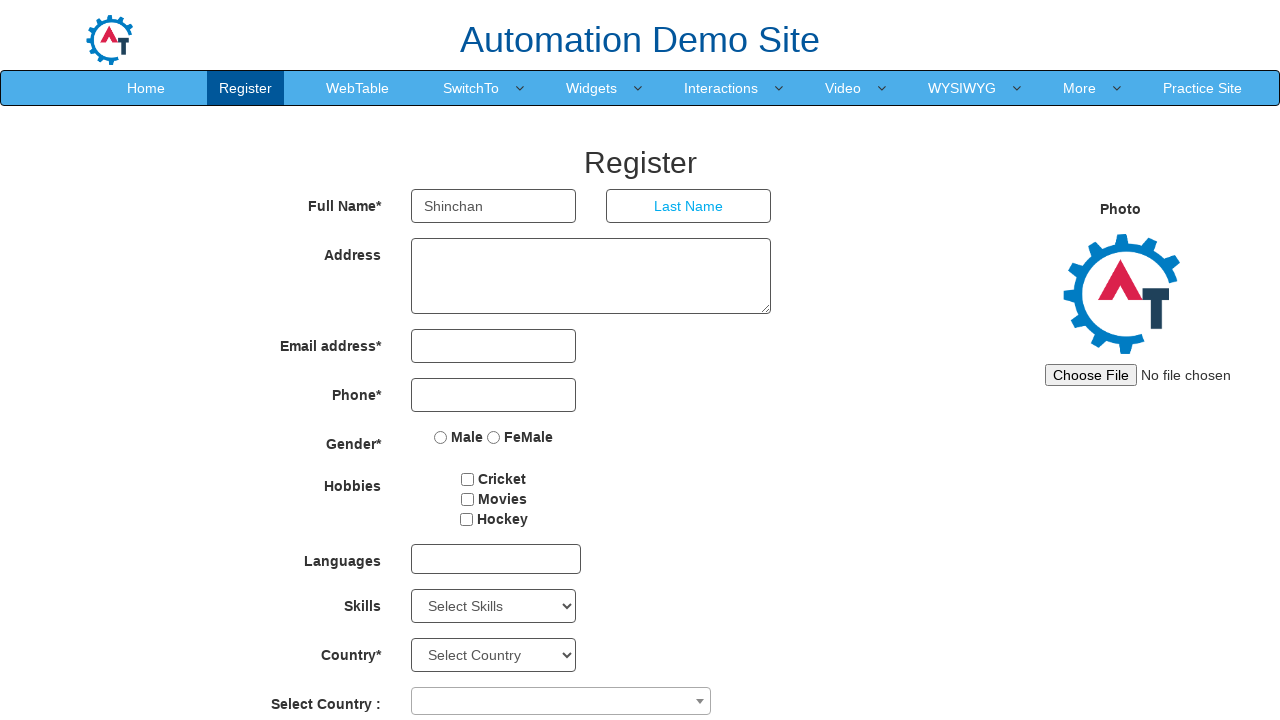

Filled in last name field with 'Nohara' on input[placeholder='Last Name']
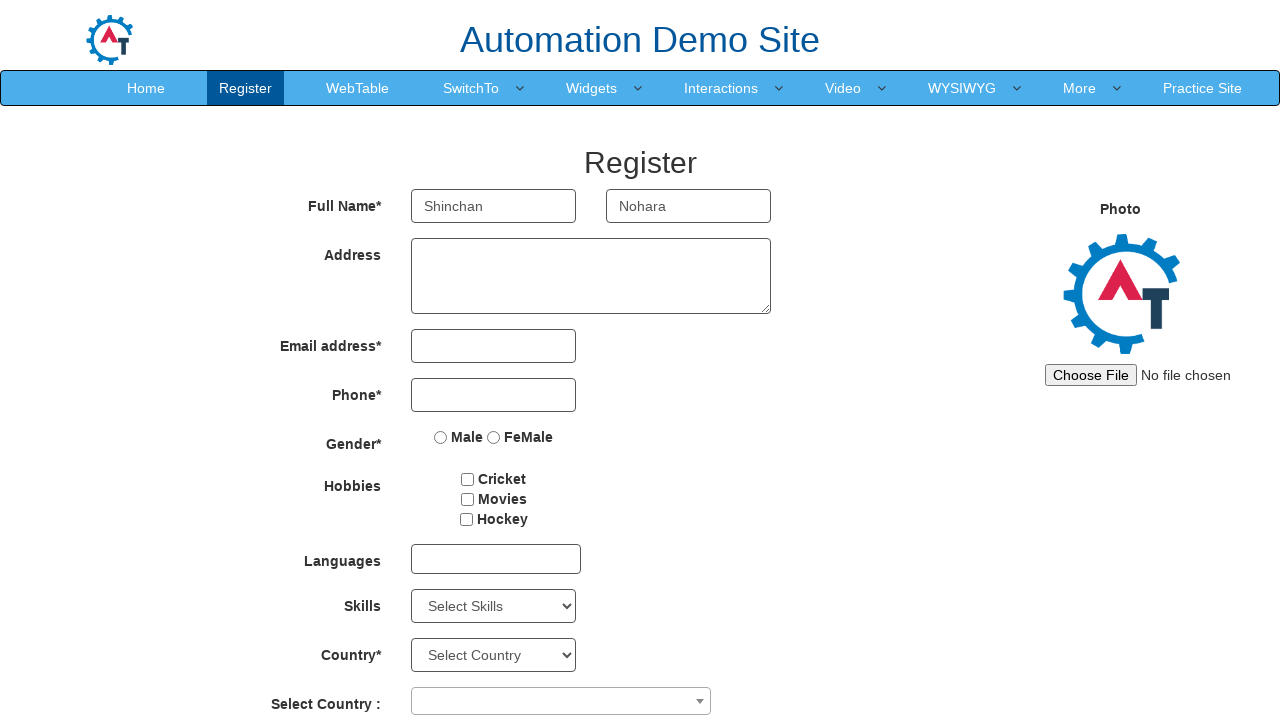

Filled in address field with 'Kasukabe City, Japan.' on textarea[ng-model='Adress']
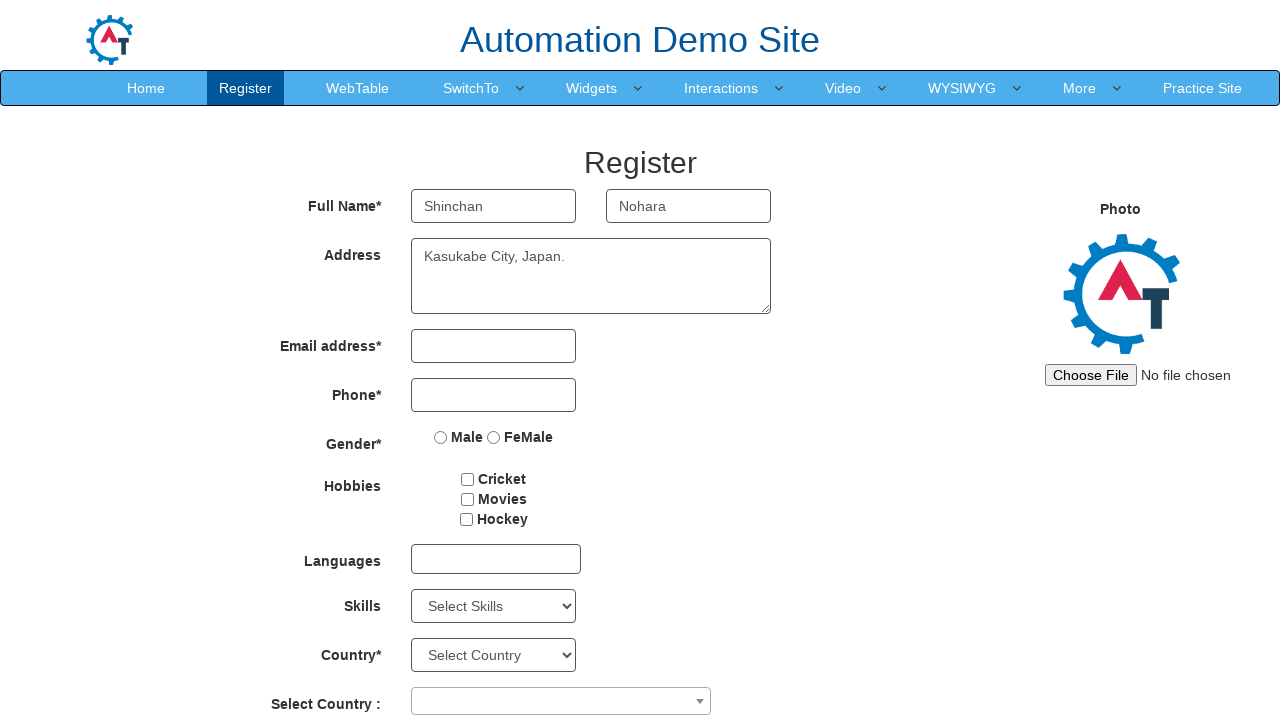

Filled in email field with 'shinchan2005@gmail.com' on input[type='email']
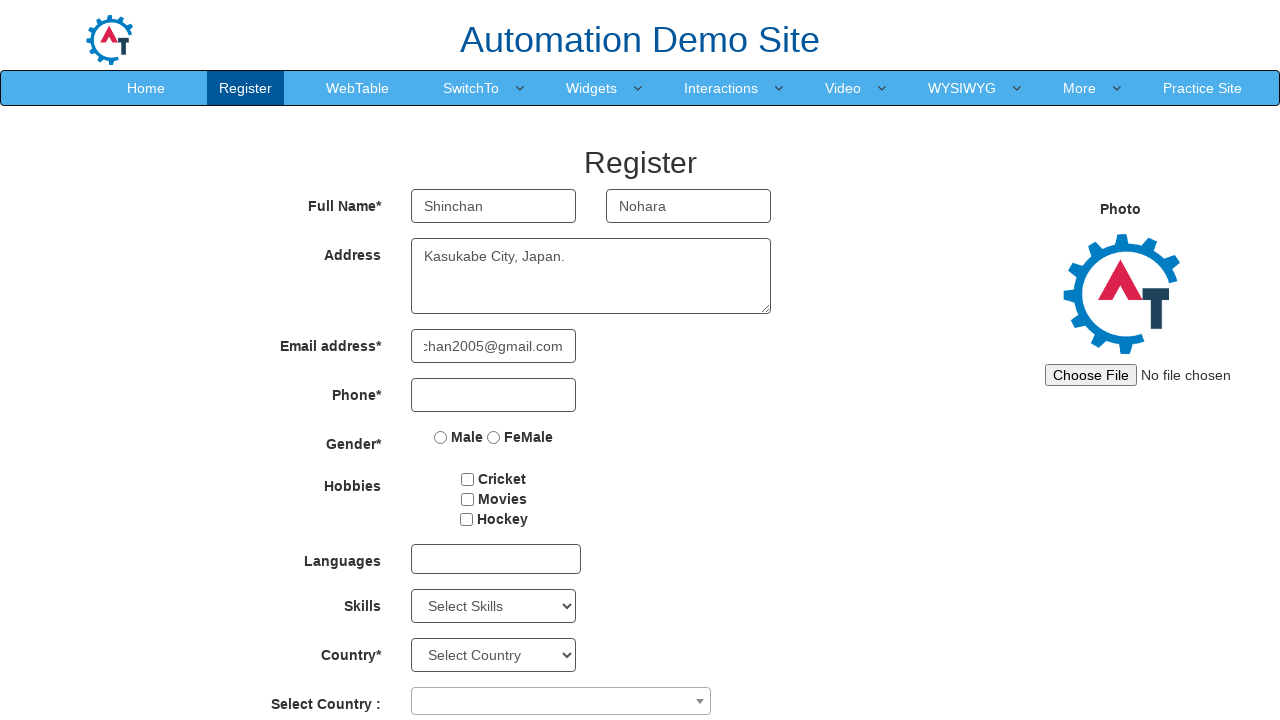

Filled in phone number field with '7709118764' on input[type='tel']
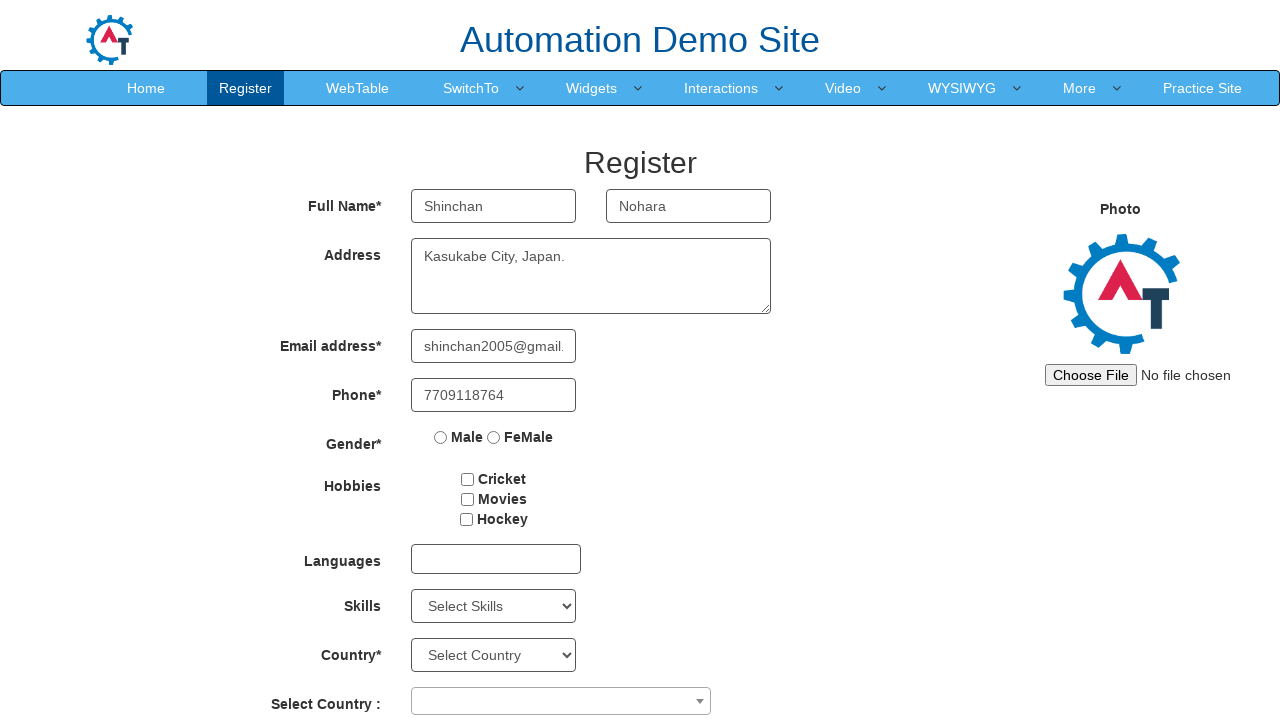

Selected 'Male' gender radio button at (441, 437) on input[value='Male']
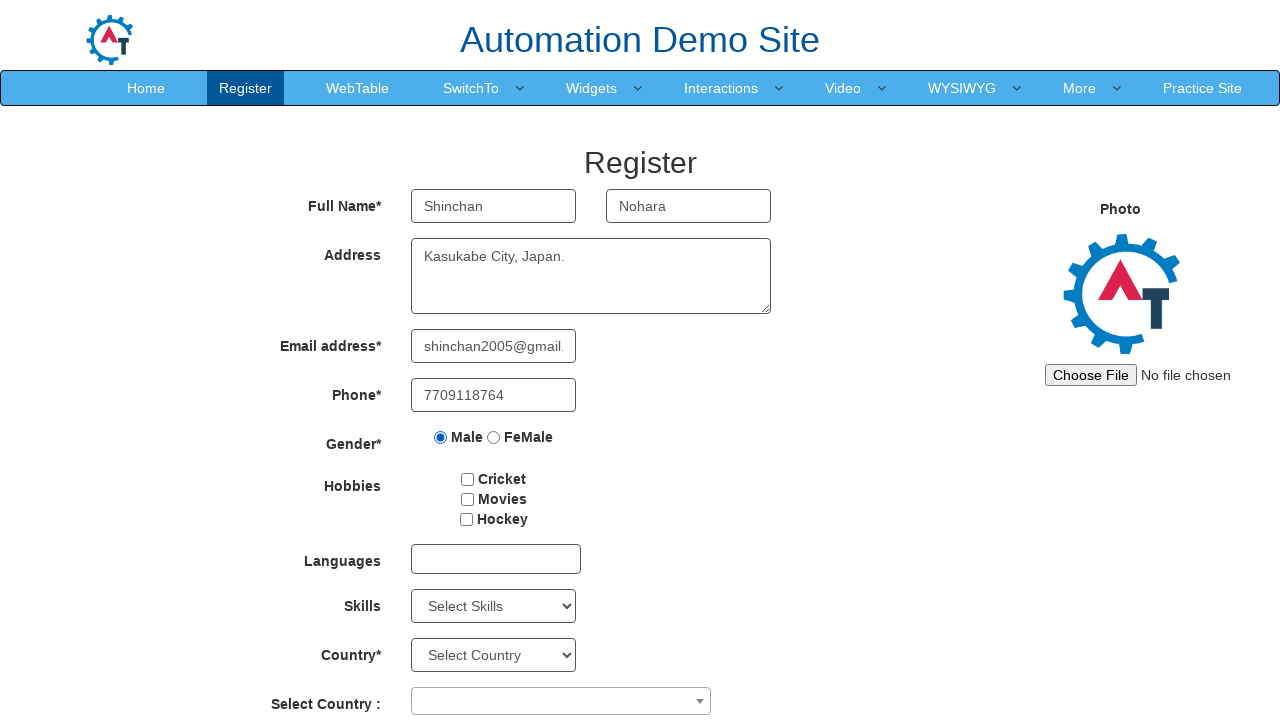

Selected 'Cricket' hobby checkbox at (468, 479) on input#checkbox1
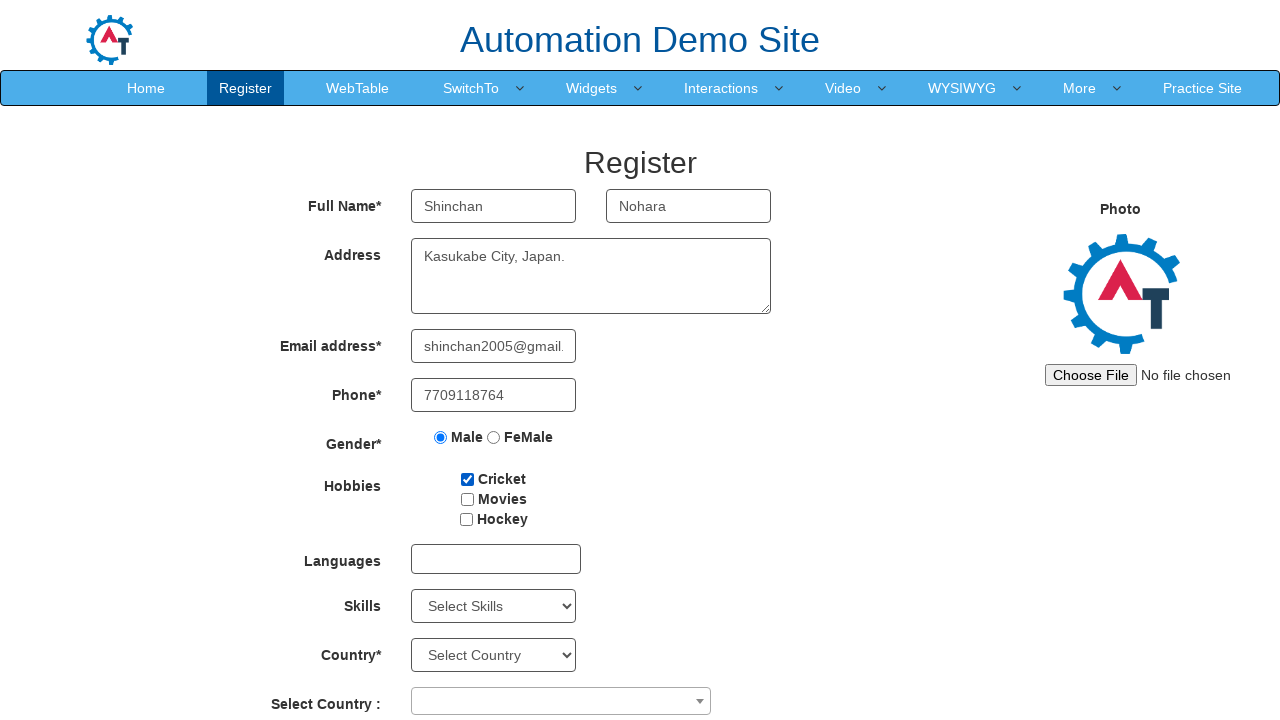

Selected 'Movies' hobby checkbox at (467, 499) on input#checkbox2
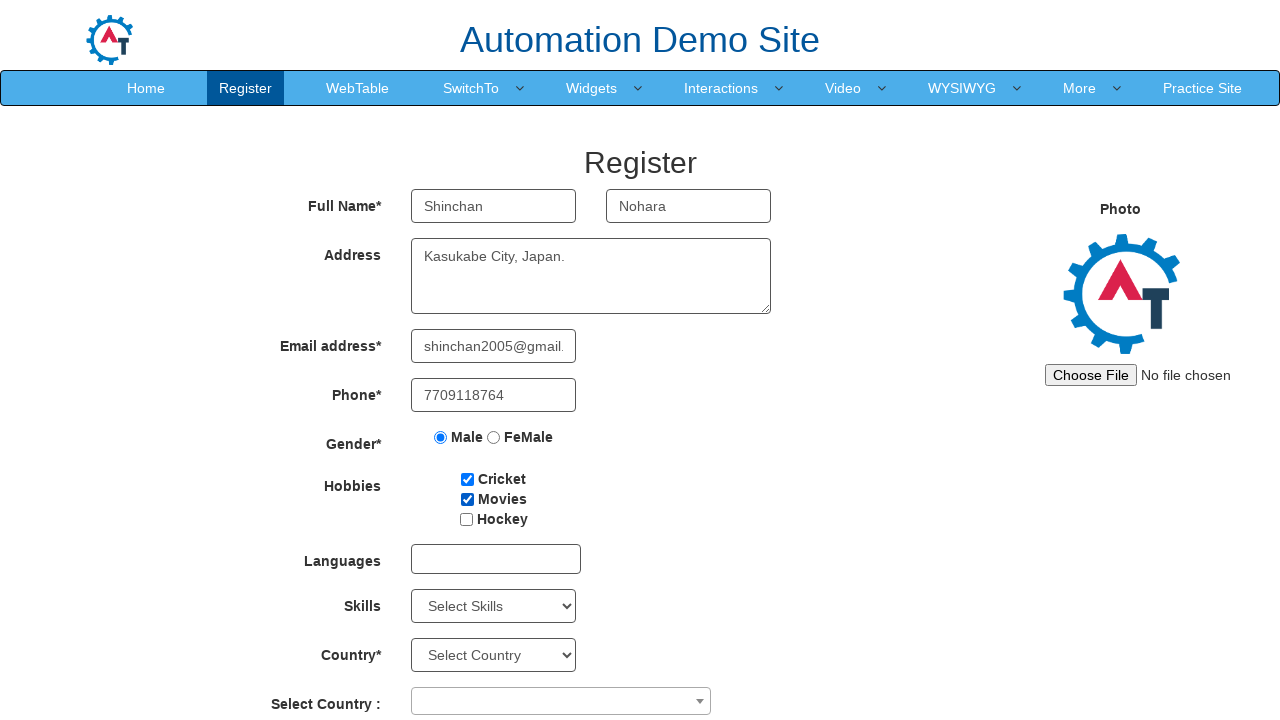

Selected 'Hockey' hobby checkbox at (466, 519) on input#checkbox3
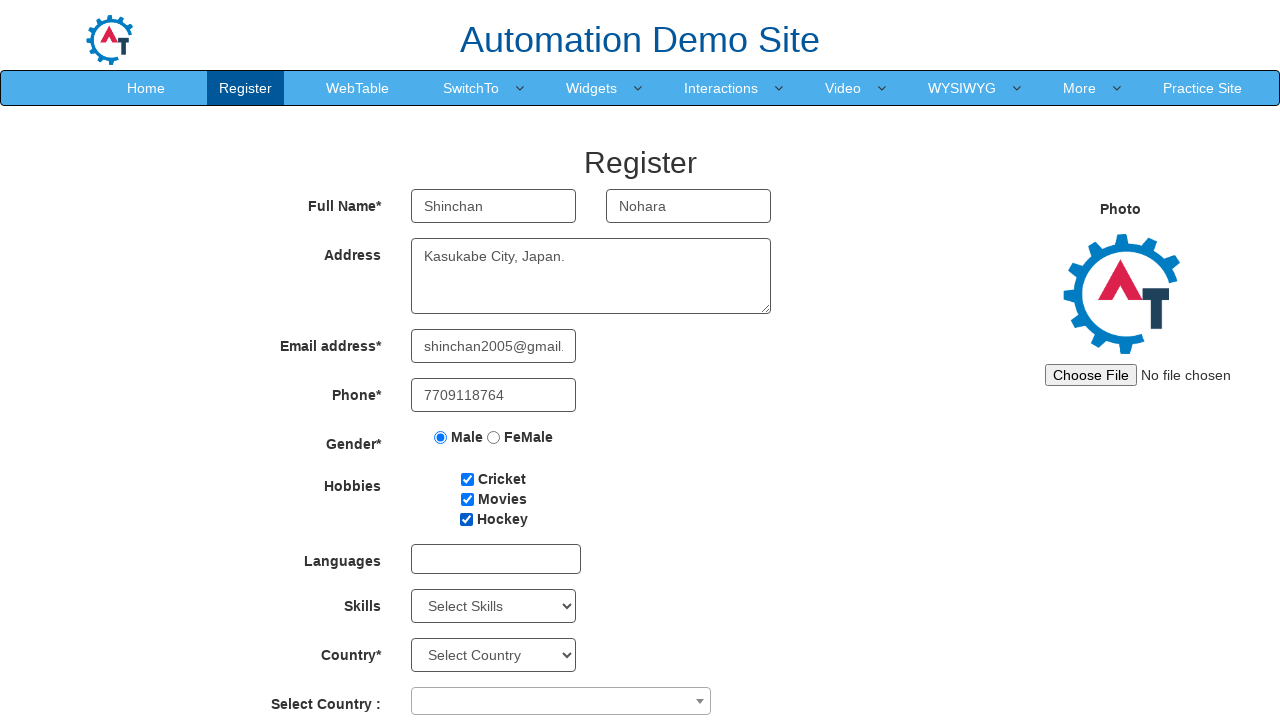

Opened language dropdown menu at (496, 559) on div#msdd
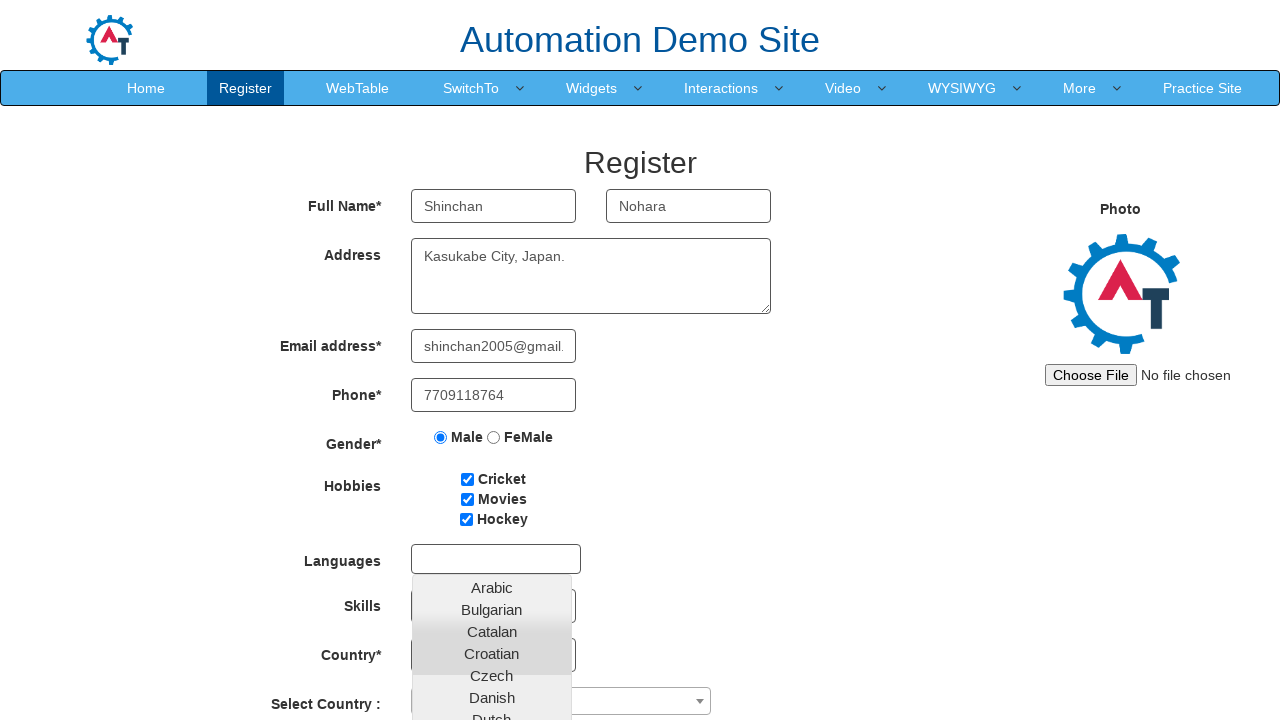

Selected 'Japanese' from language dropdown at (492, 688) on xpath=//a[contains(text(),'Japanese')]
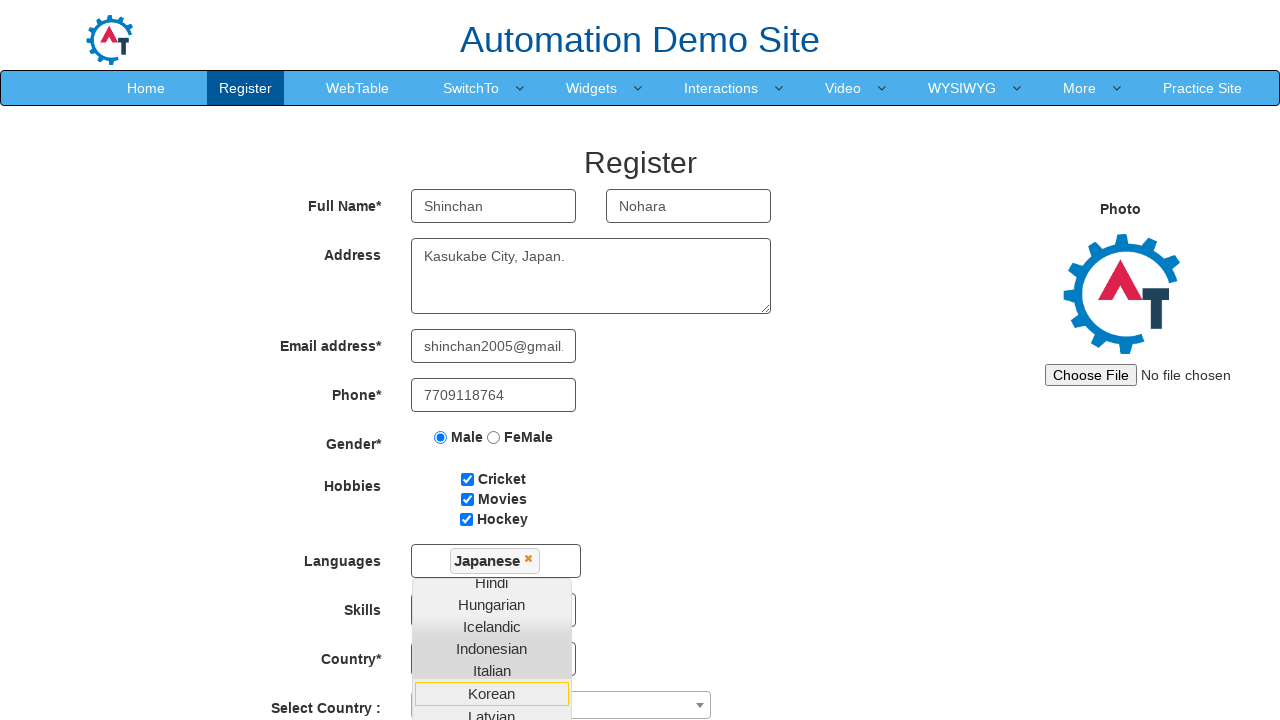

Selected 'Java' from skills dropdown on select#Skills
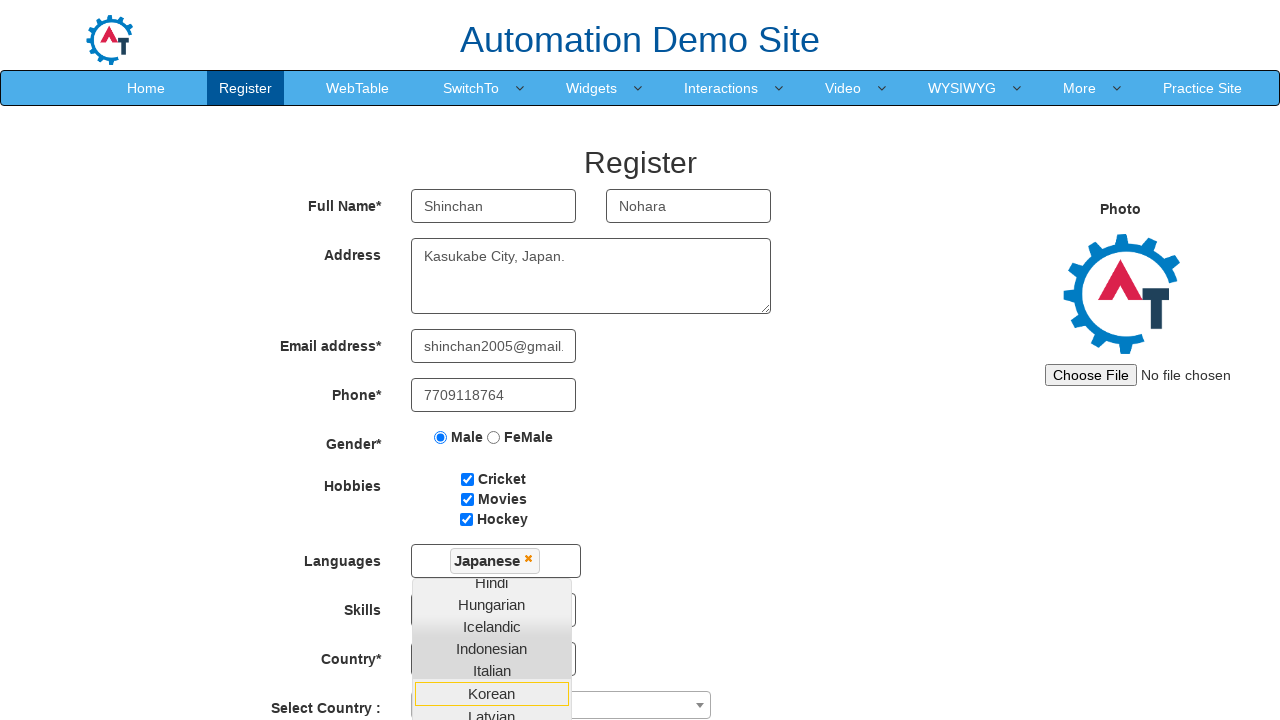

Opened country dropdown menu at (700, 705) on span.select2-selection__arrow
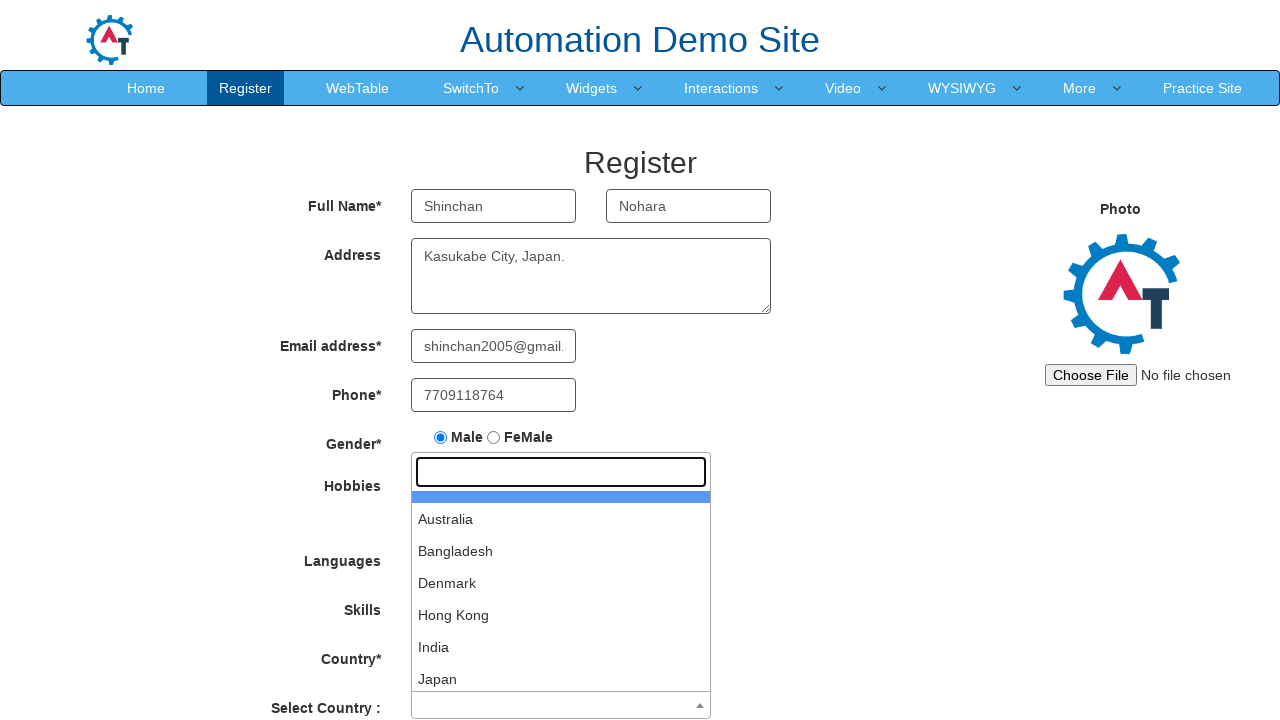

Selected 'Japan' from country dropdown at (561, 675) on xpath=//li[text()='Japan']
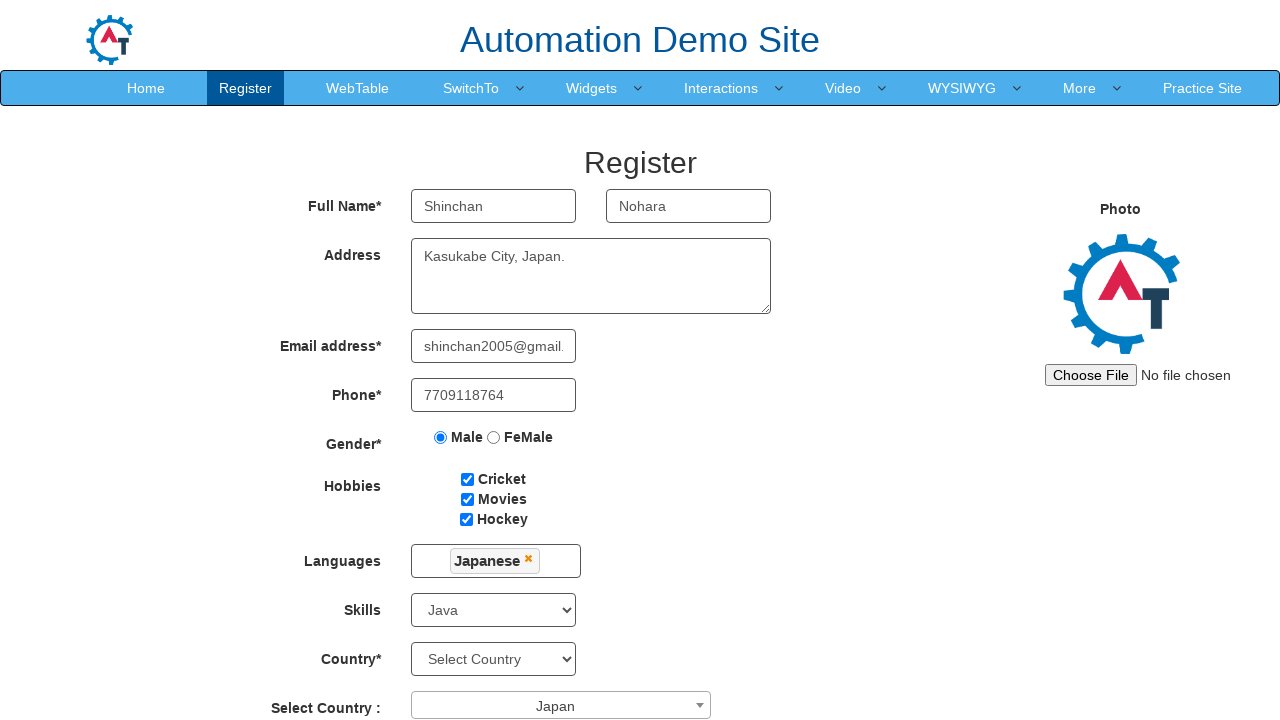

Selected year '2005' for date of birth on select#yearbox
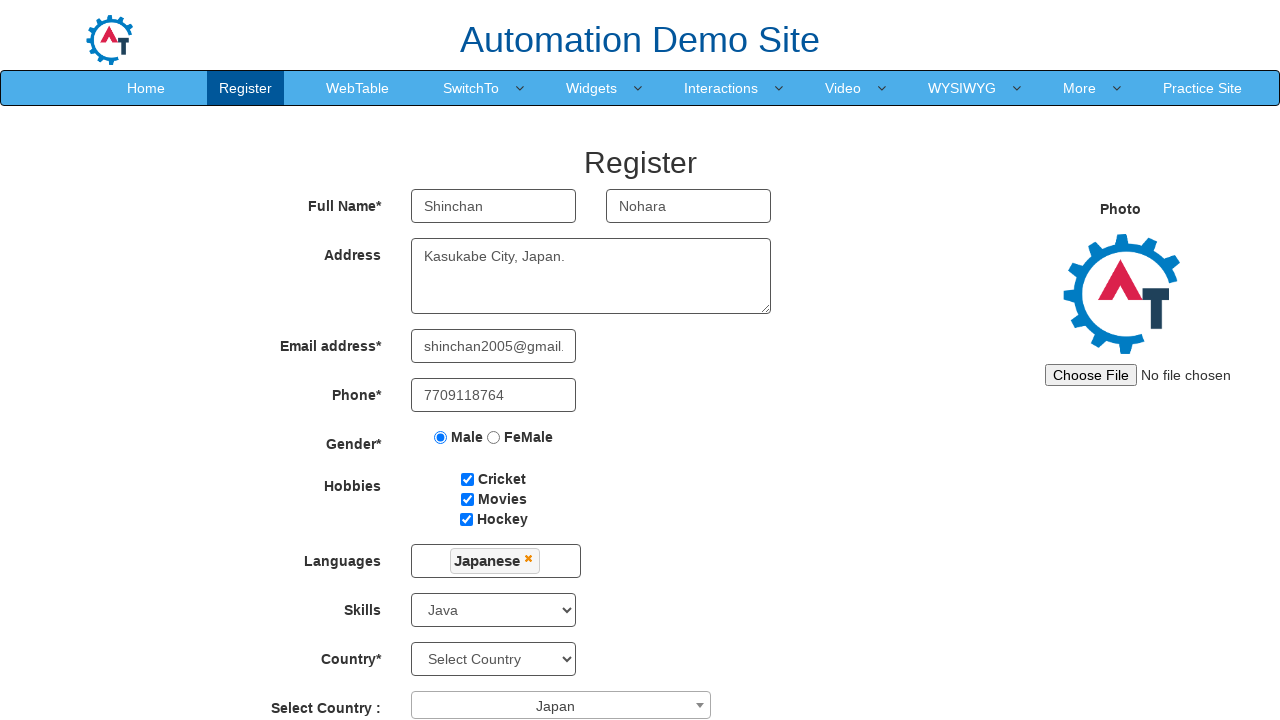

Selected month 'May' for date of birth on select[placeholder='Month']
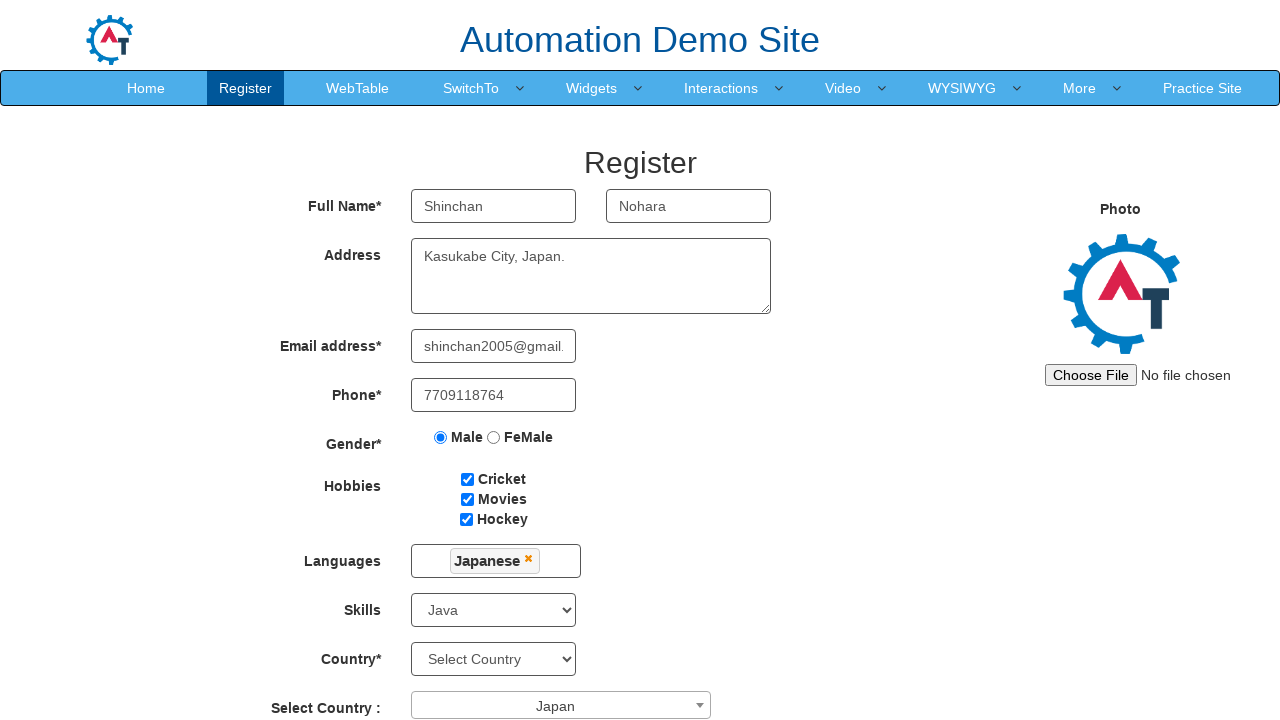

Selected day '5' for date of birth on select#daybox
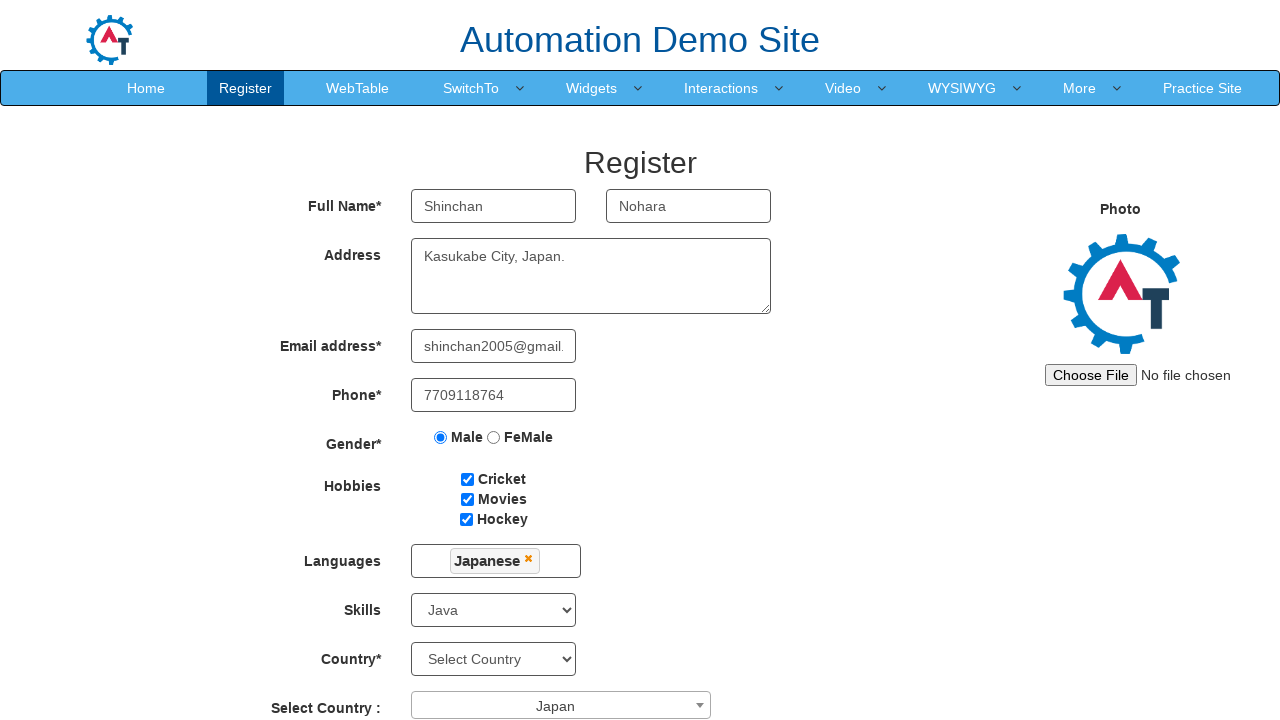

Filled in first password field on input#firstpassword
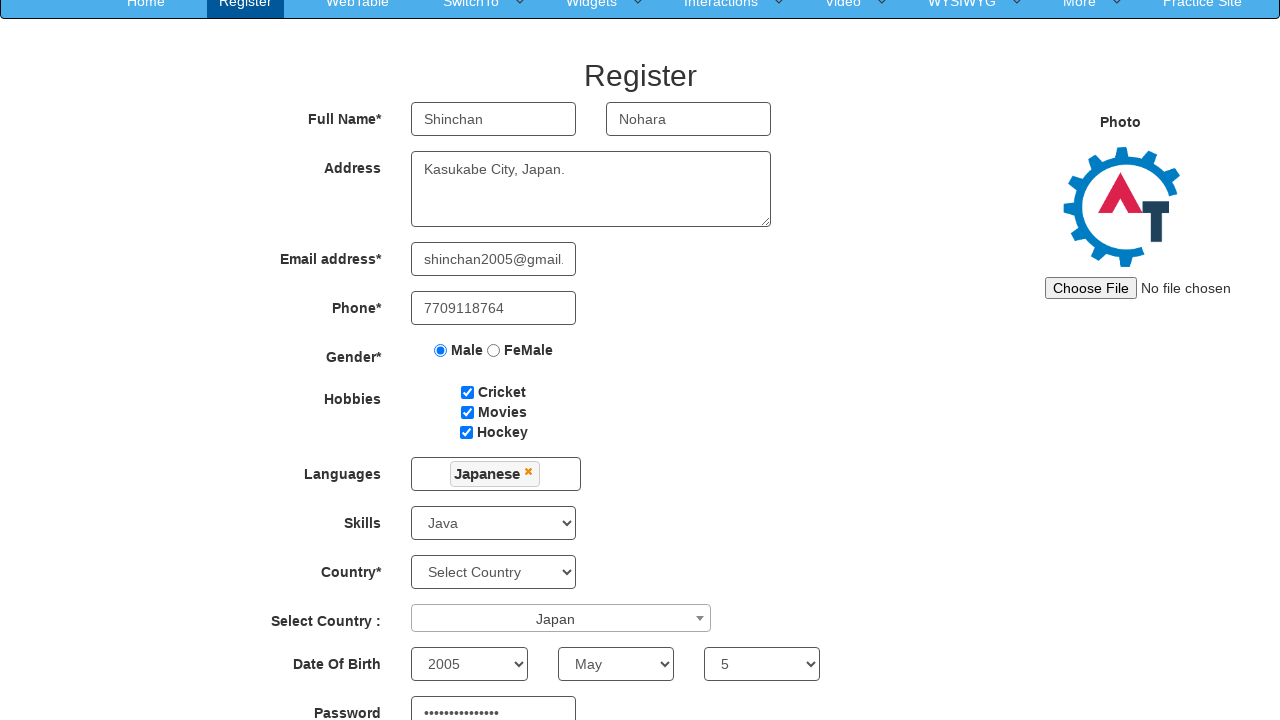

Filled in second password field (confirmation) on input#secondpassword
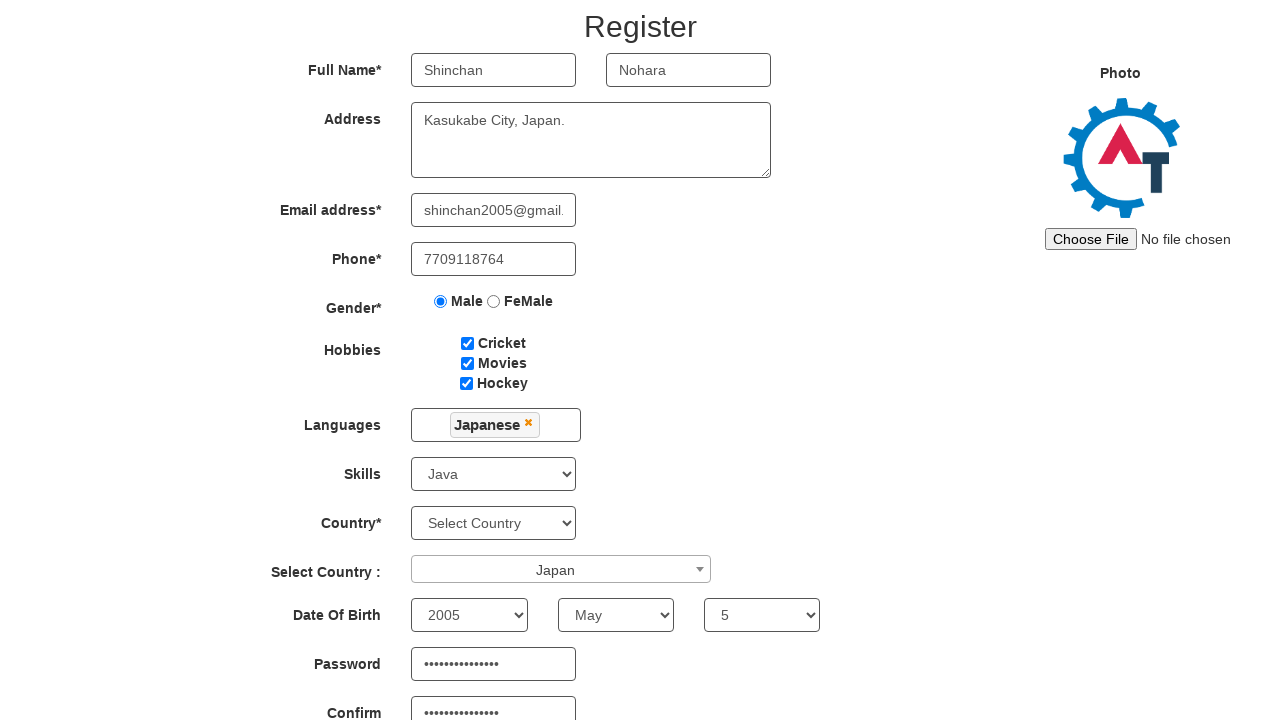

Clicked submit button to submit registration form at (572, 623) on #submitbtn
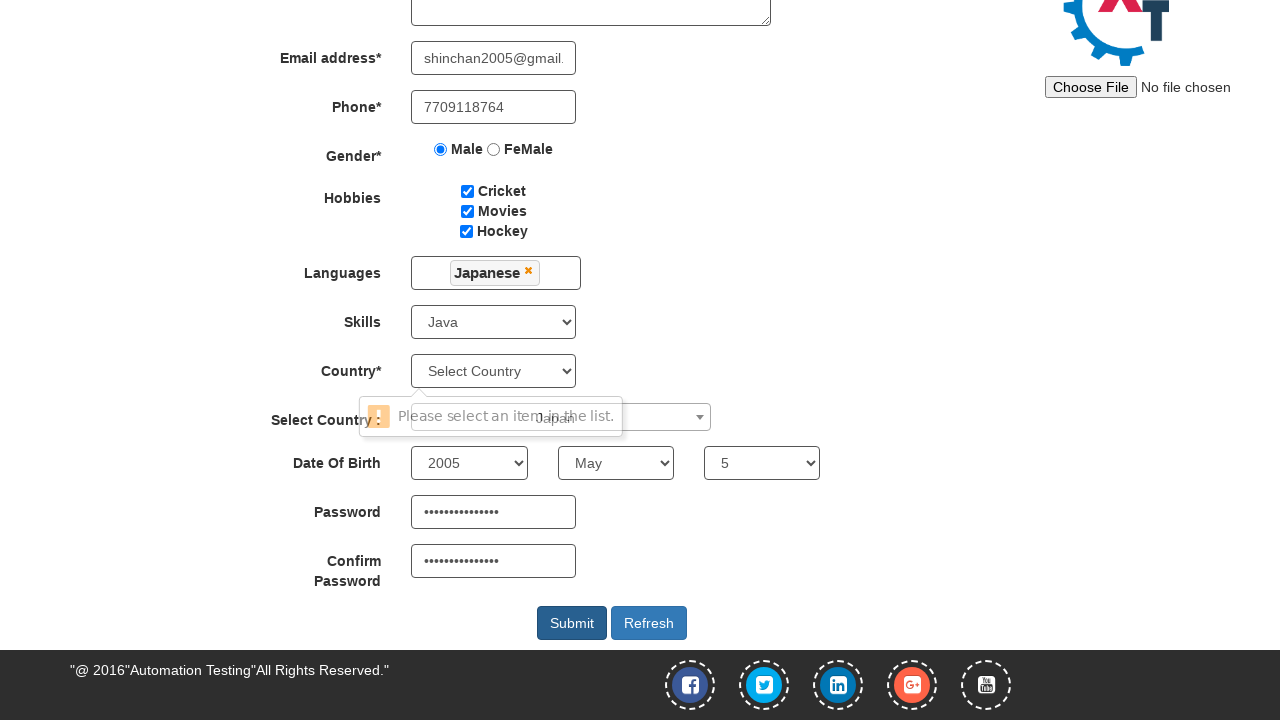

Waited 1000ms for form submission to complete
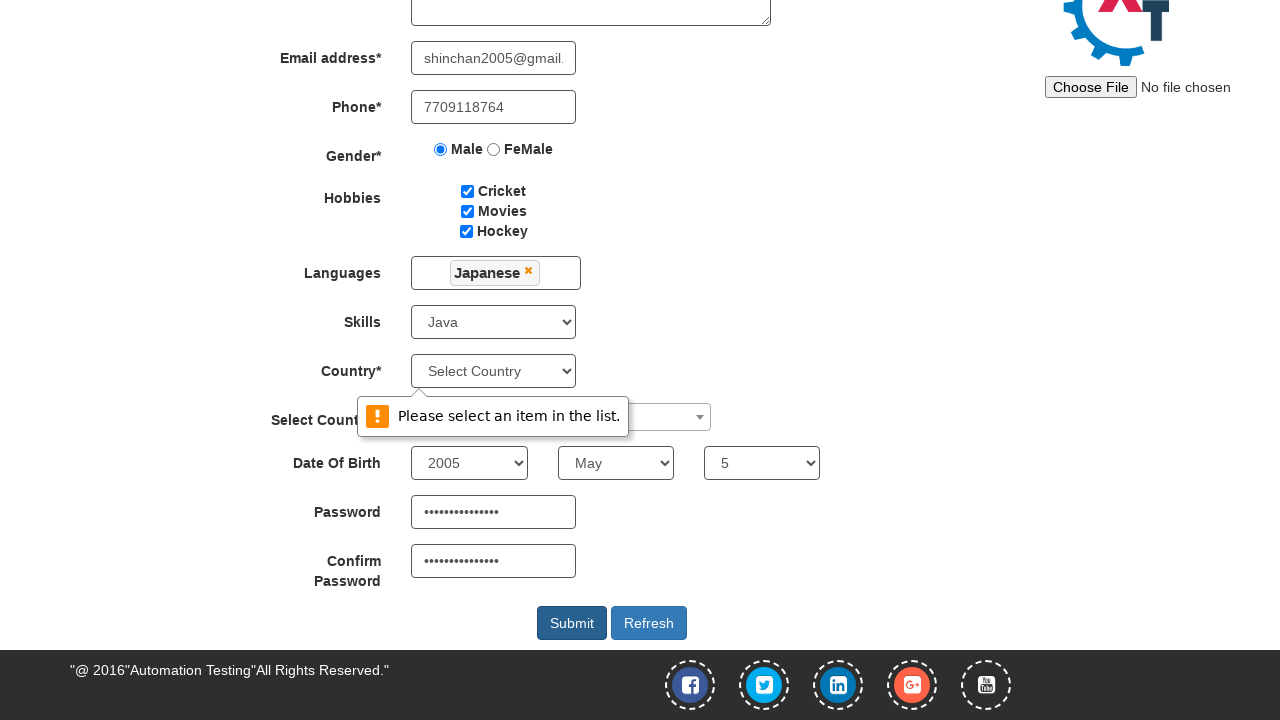

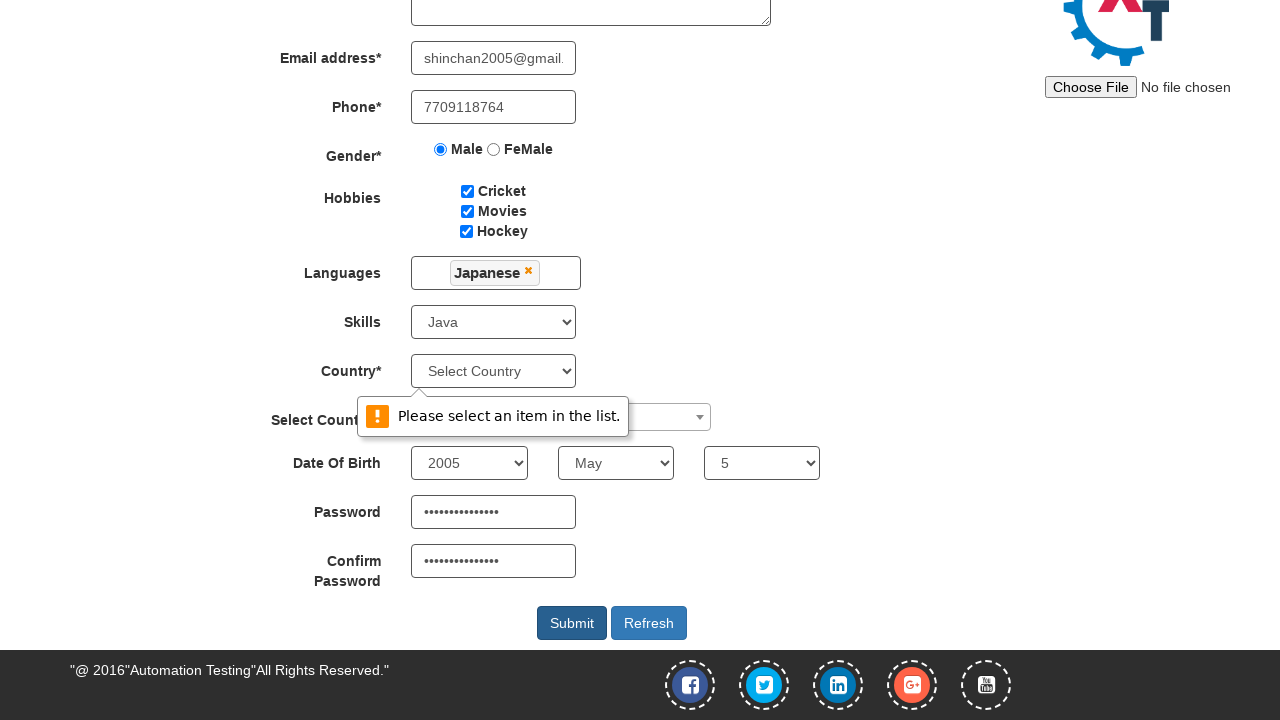